Navigates to Airbnb search results for Saigon homes and waits for listing details to load on the page.

Starting URL: https://www.airbnb.com/s/saigon/homes?source=mc_search_bar&search_type=section_navigation&screen_size=large&checkin=2025-03-15&checkout=2025-03-22&adults=1&refinement_paths%5B%5D=%2Fhomes&place_id=ChIJ0T2NLikpdTERKxE8d61aX_E

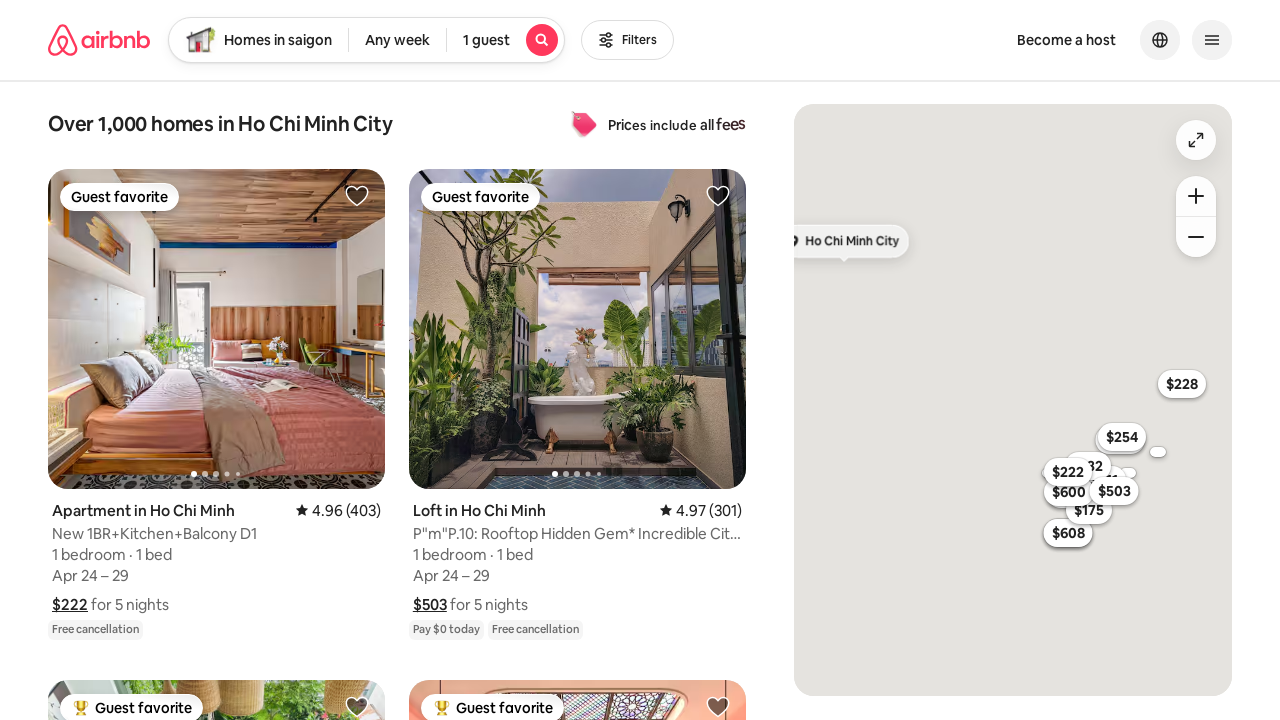

Listing cards loaded on Airbnb search results page
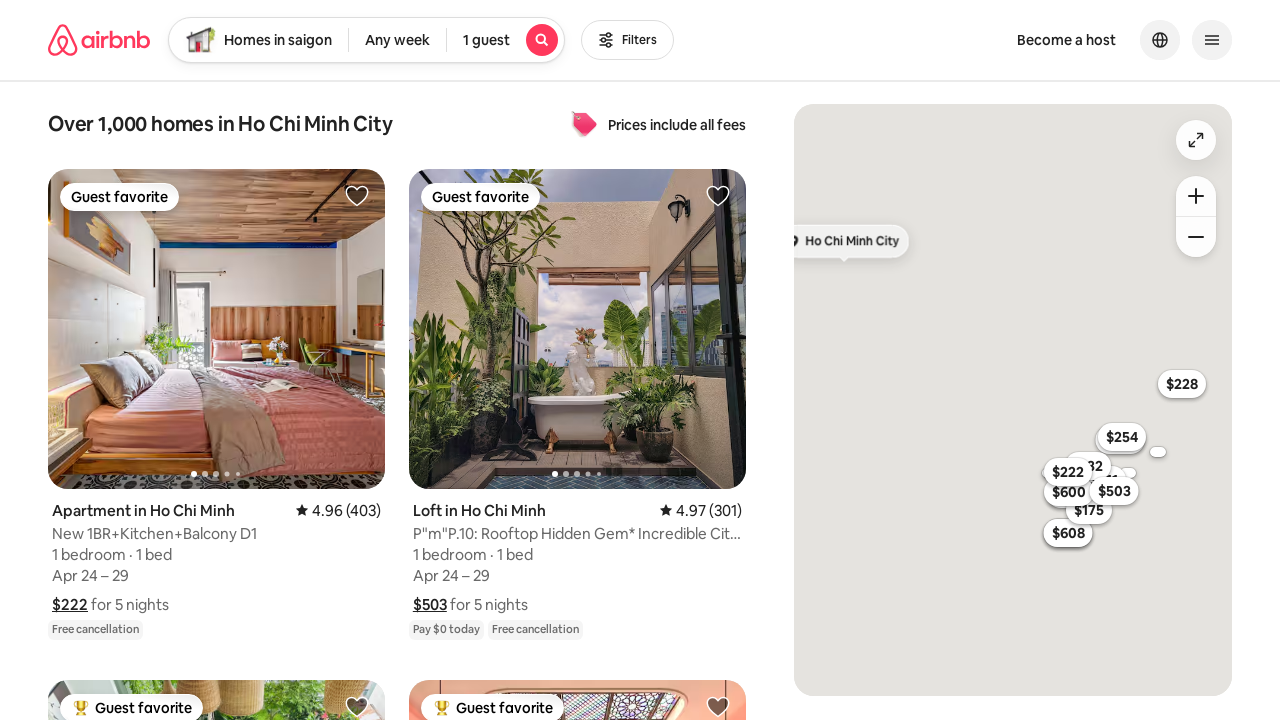

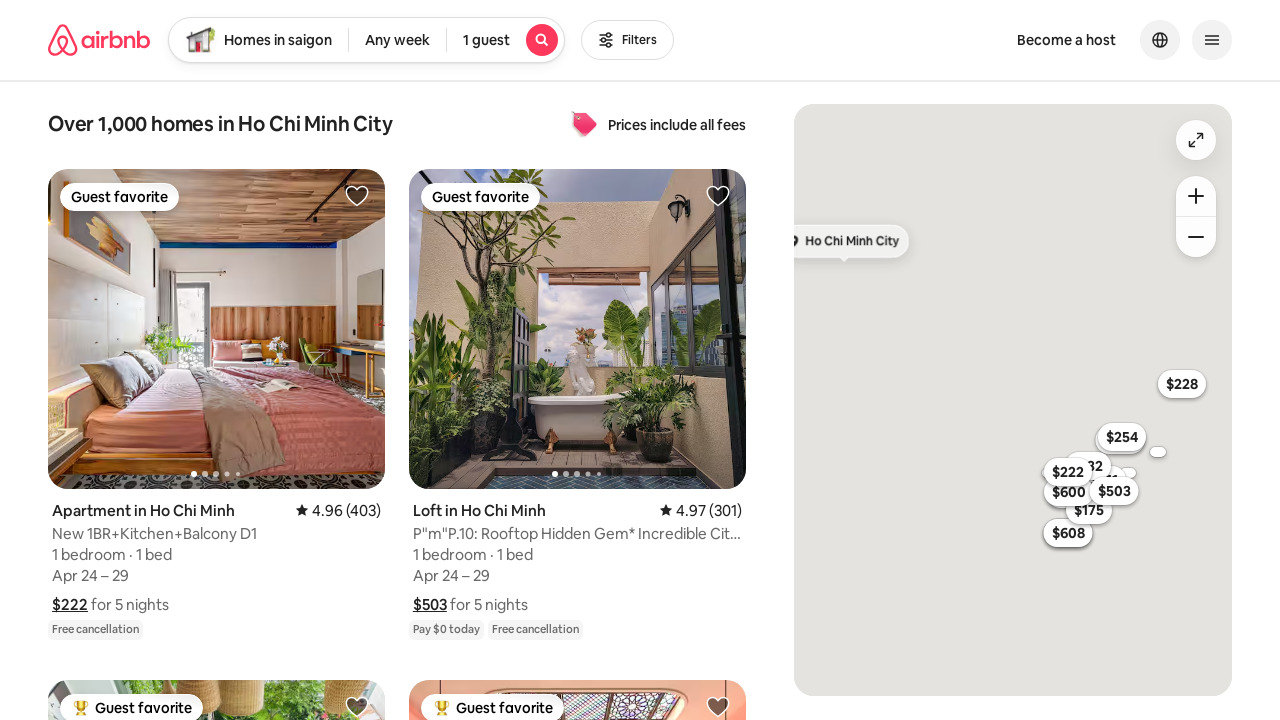